Tests keyboard operations by clicking on a textarea containing sample text and performing a "select all" action using Ctrl+A keyboard shortcut

Starting URL: https://omayo.blogspot.com/

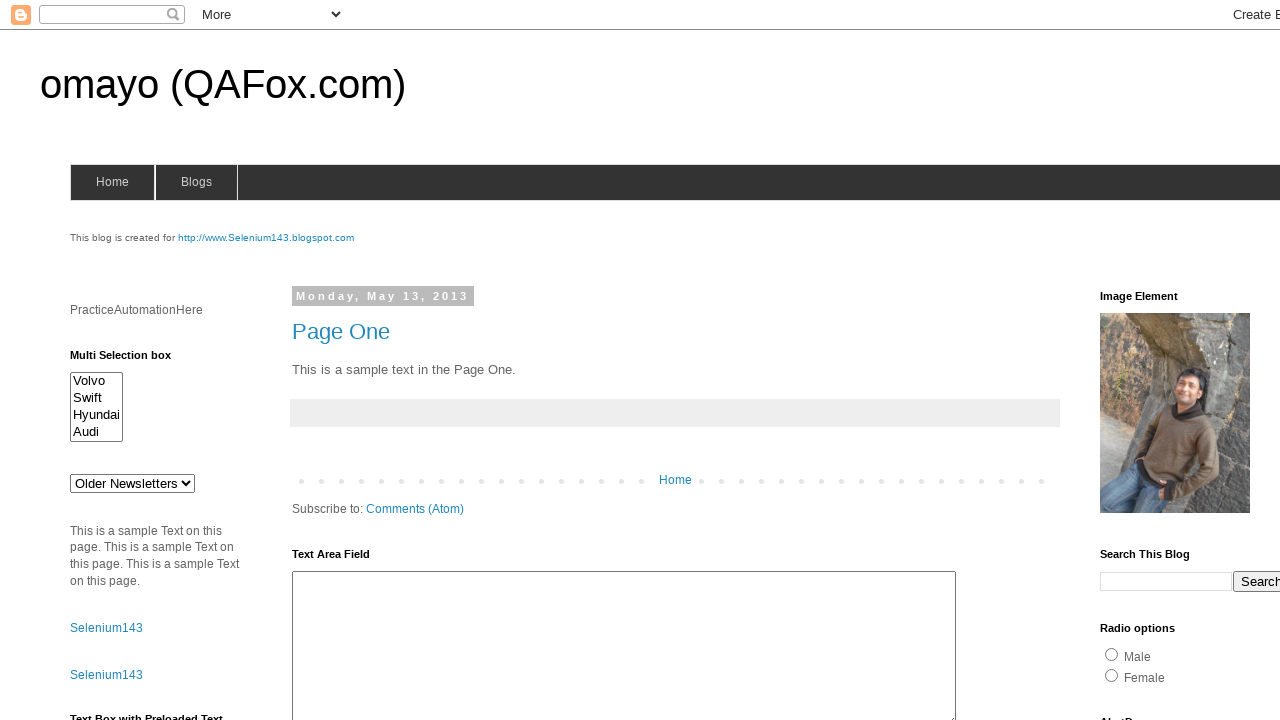

Located textarea containing sample text 'The cat was playing in the garden.'
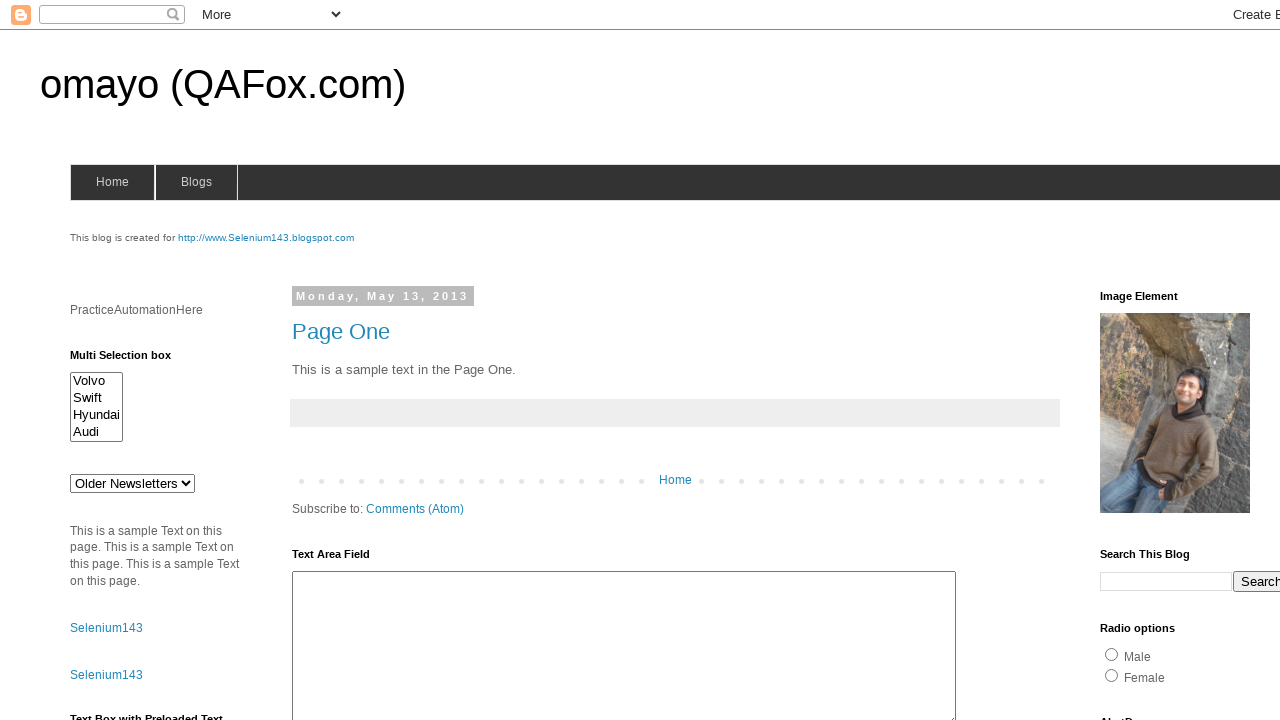

Clicked on textarea to focus it at (423, 361) on xpath=//textarea[contains(text(),'The cat was playing in the garden.')]
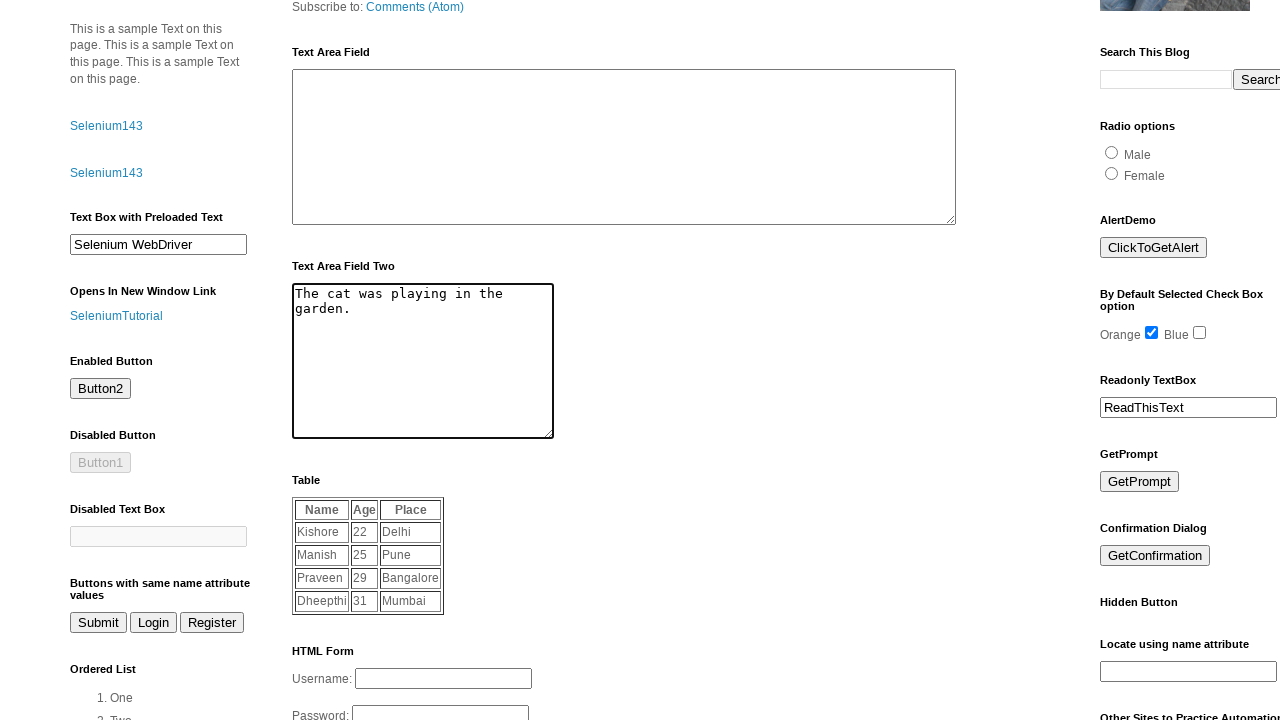

Pressed Ctrl+A to select all text in textarea on xpath=//textarea[contains(text(),'The cat was playing in the garden.')]
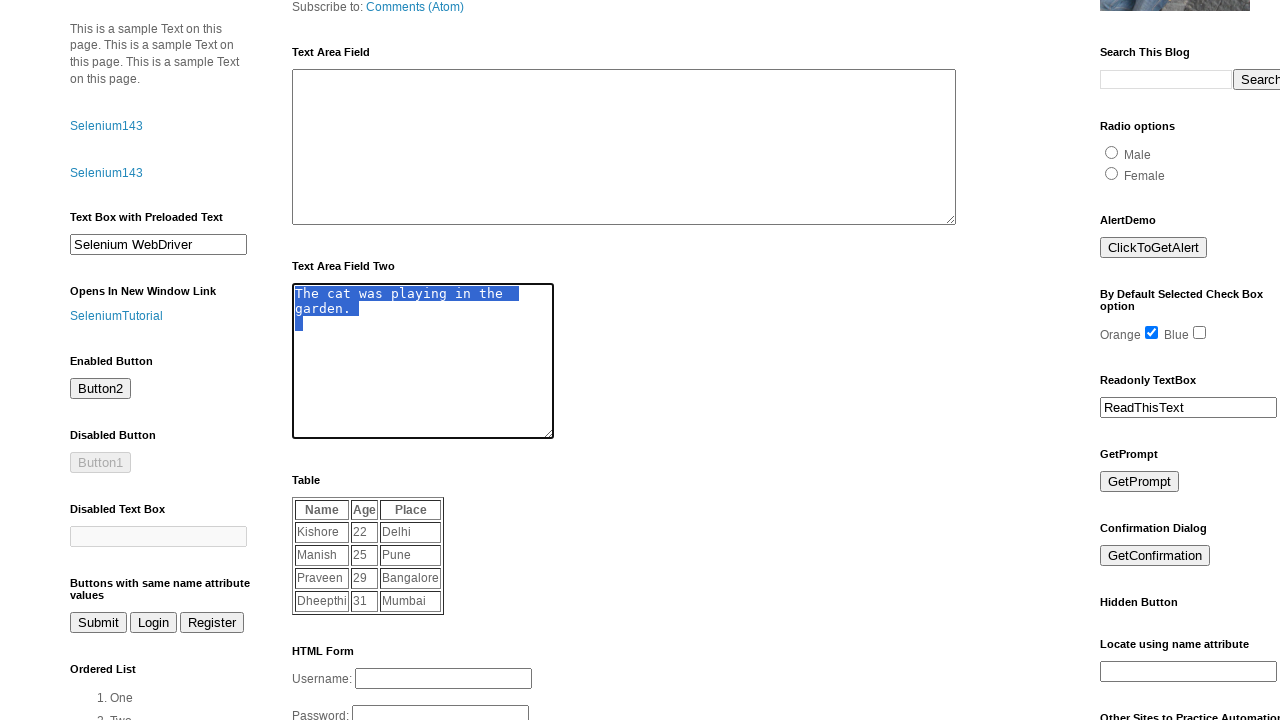

Waited 5 seconds to observe text selection
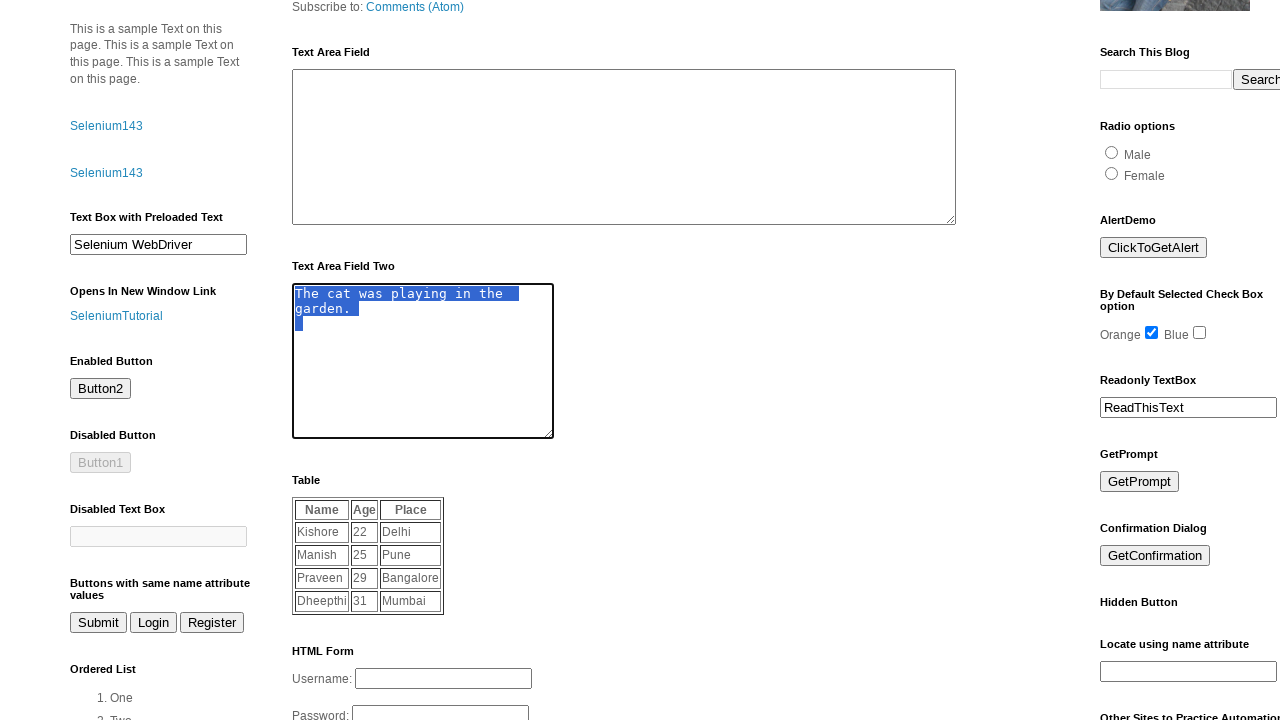

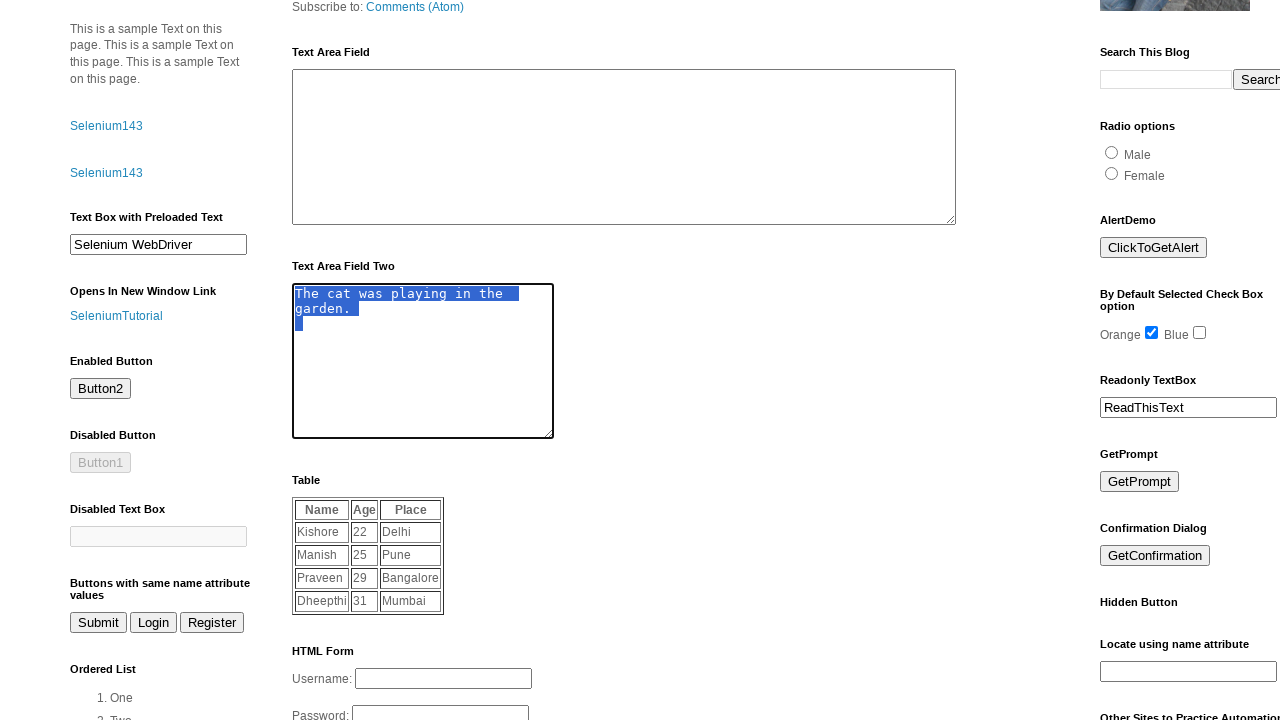